Tests that the password input field on the login page is properly masked (type="password") by navigating to the login page and entering a password.

Starting URL: https://www.automationexercise.com/

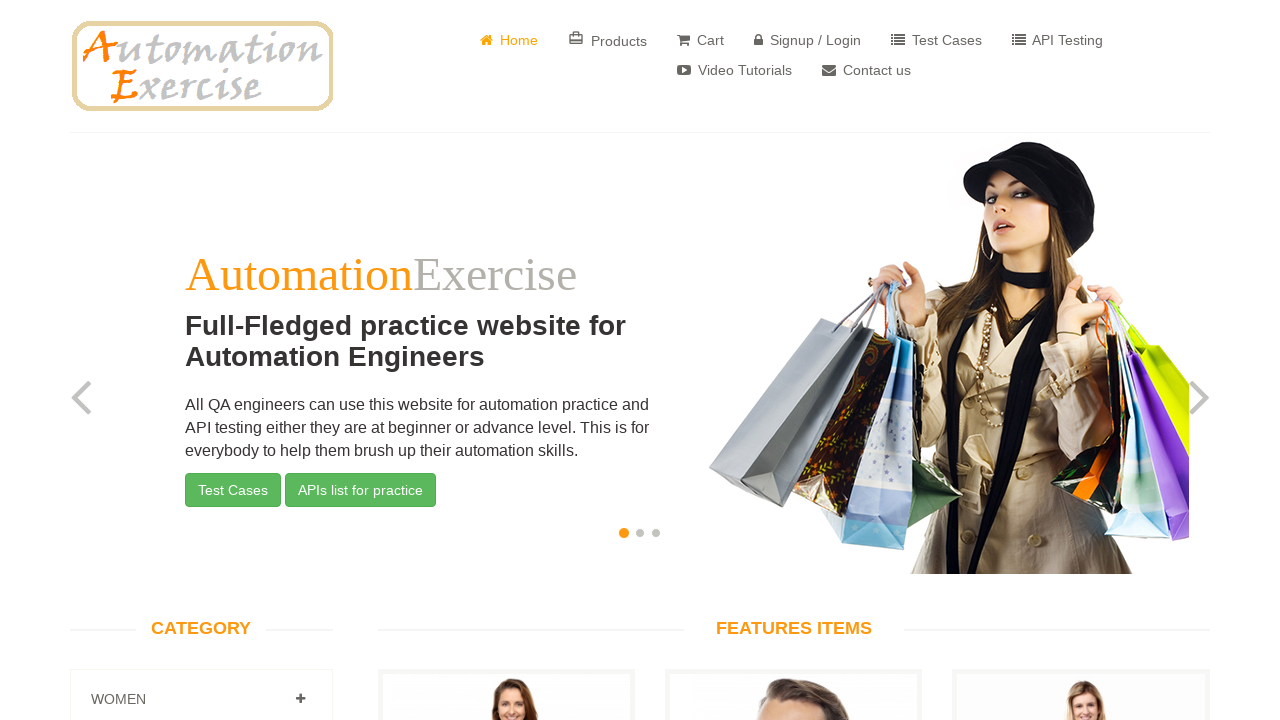

Clicked Signup / Login link to navigate to login page at (808, 40) on xpath=//a[contains(text(),'Signup / Login')]
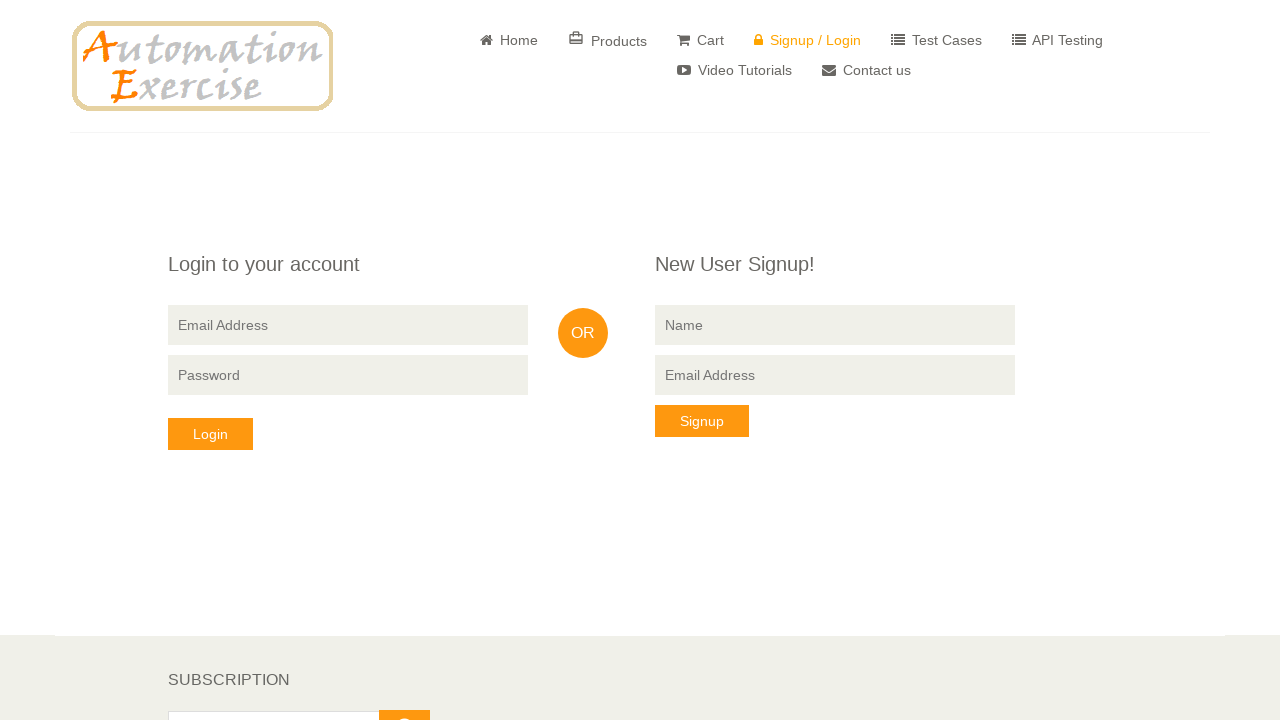

Password input field became visible
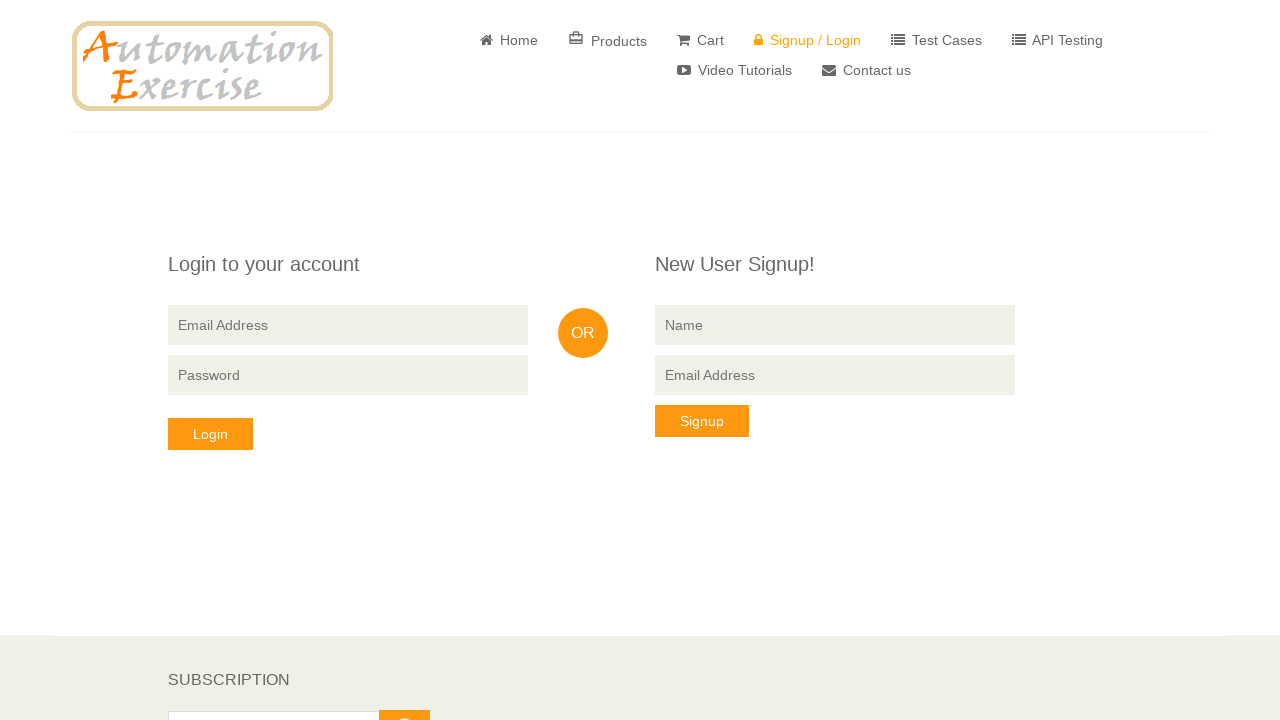

Entered password 'TestPassword123' in password field on //input[@data-qa='login-password']
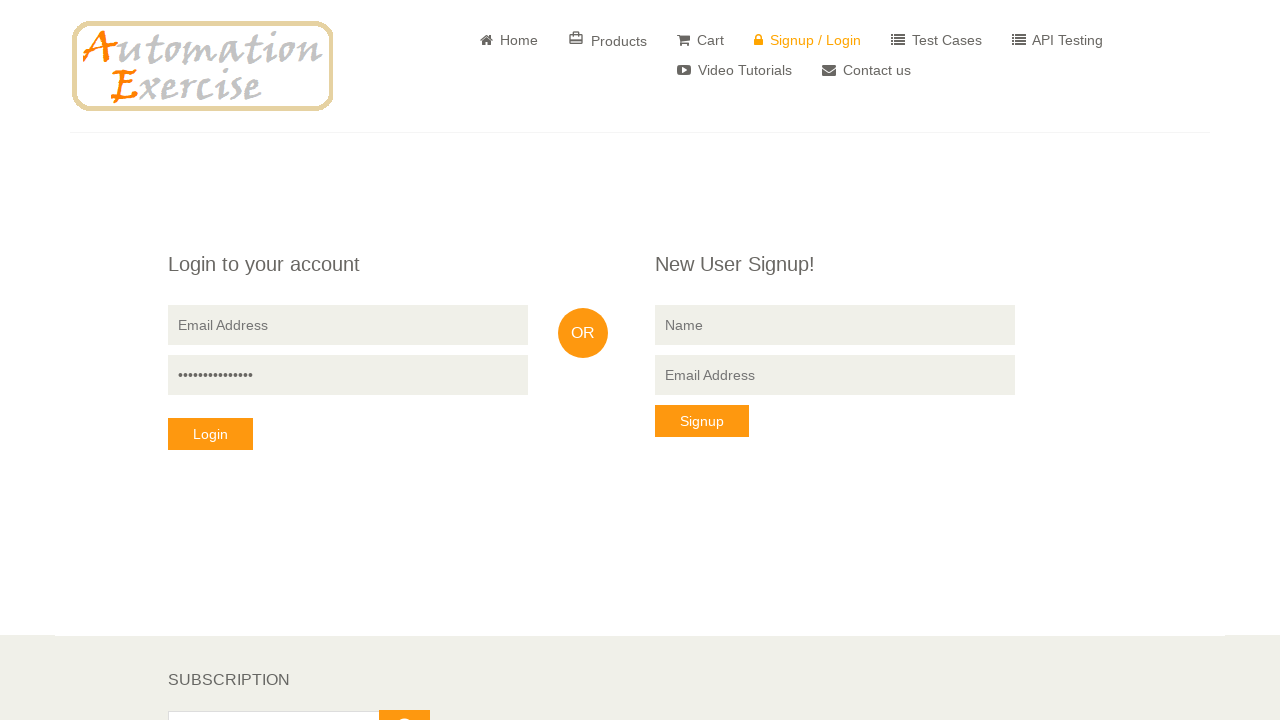

Password field element is ready and waiting
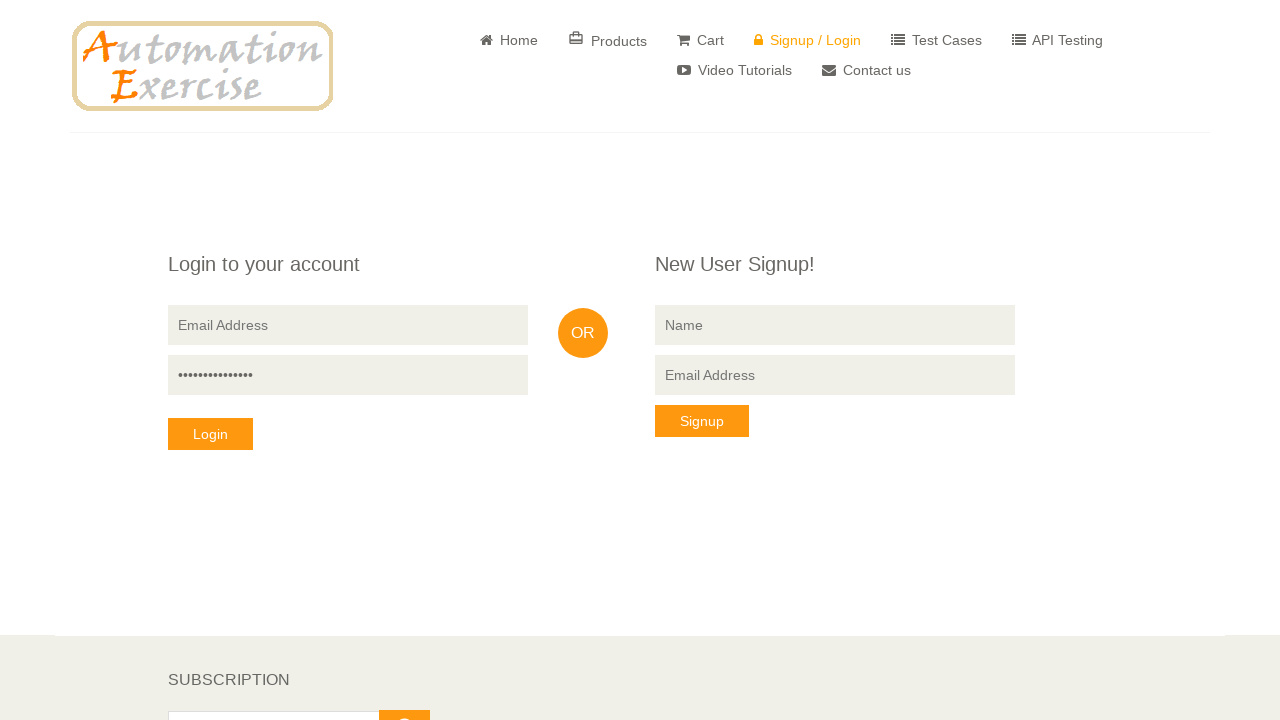

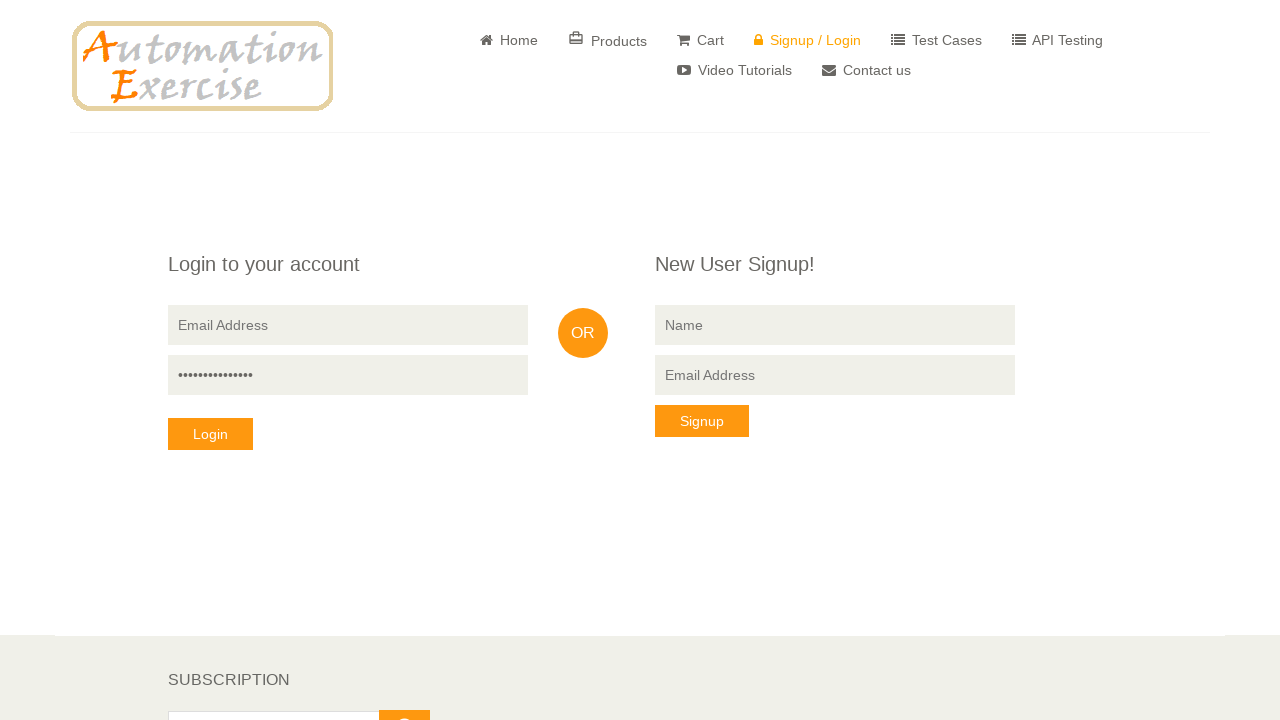